Navigates to a test automation practice site and scrolls to drag-and-drop elements

Starting URL: https://testautomationpractice.blogspot.com/

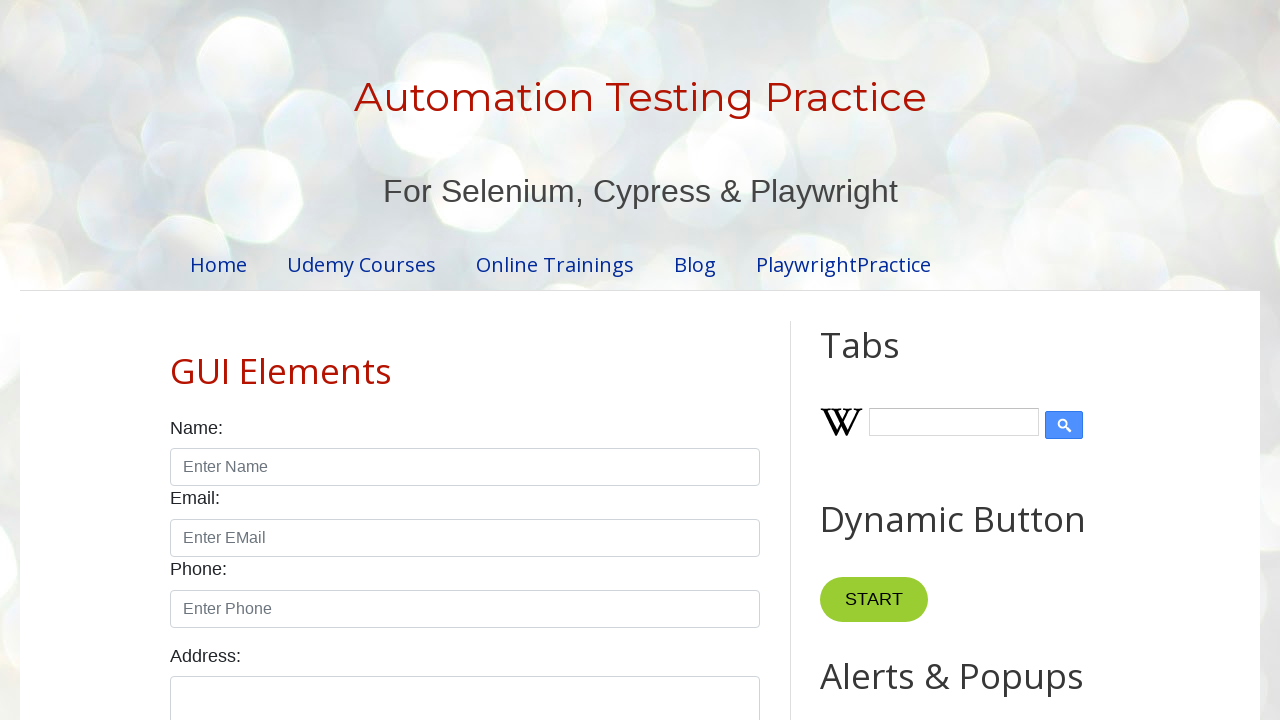

Located draggable element with id 'draggable'
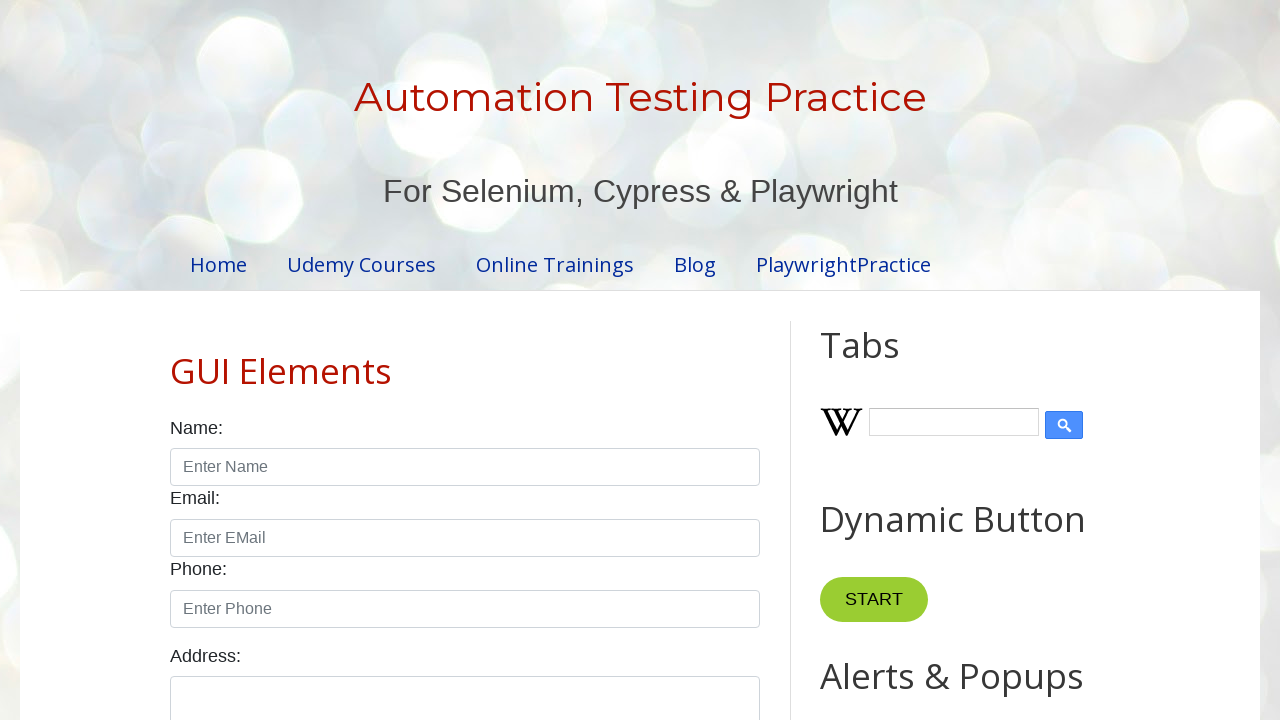

Scrolled draggable element into view
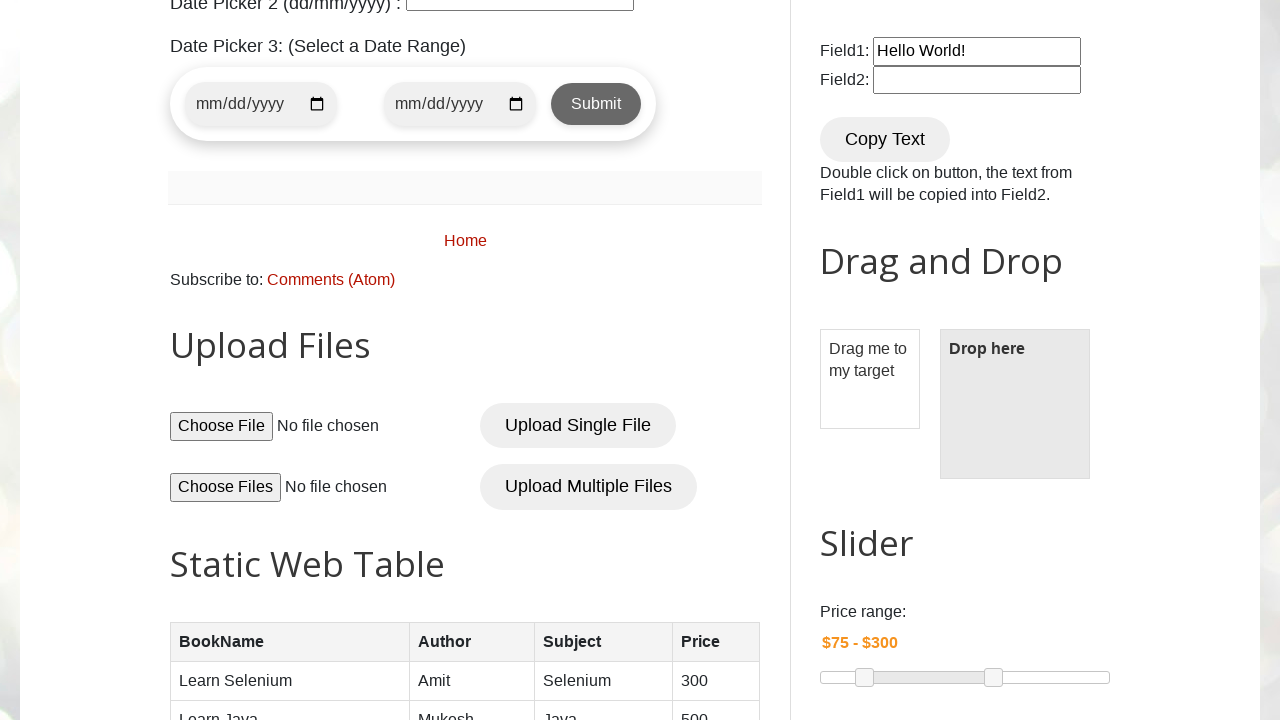

Located droppable target element with id 'droppable'
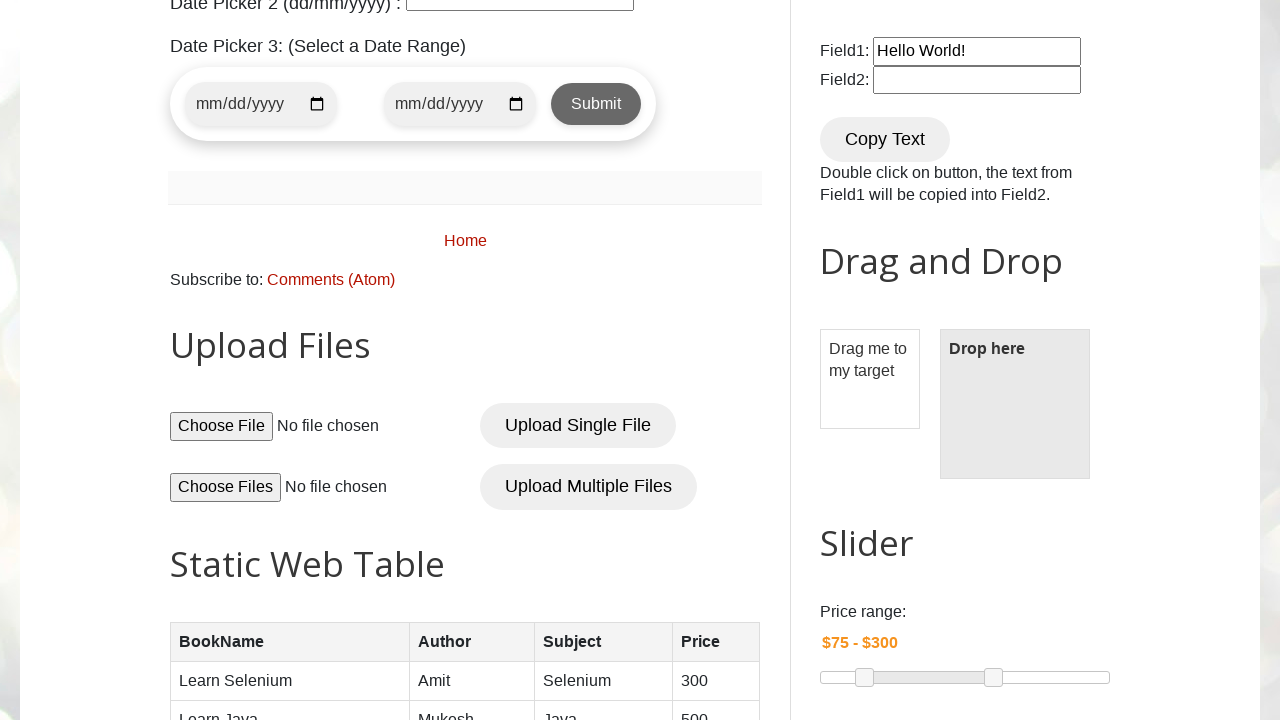

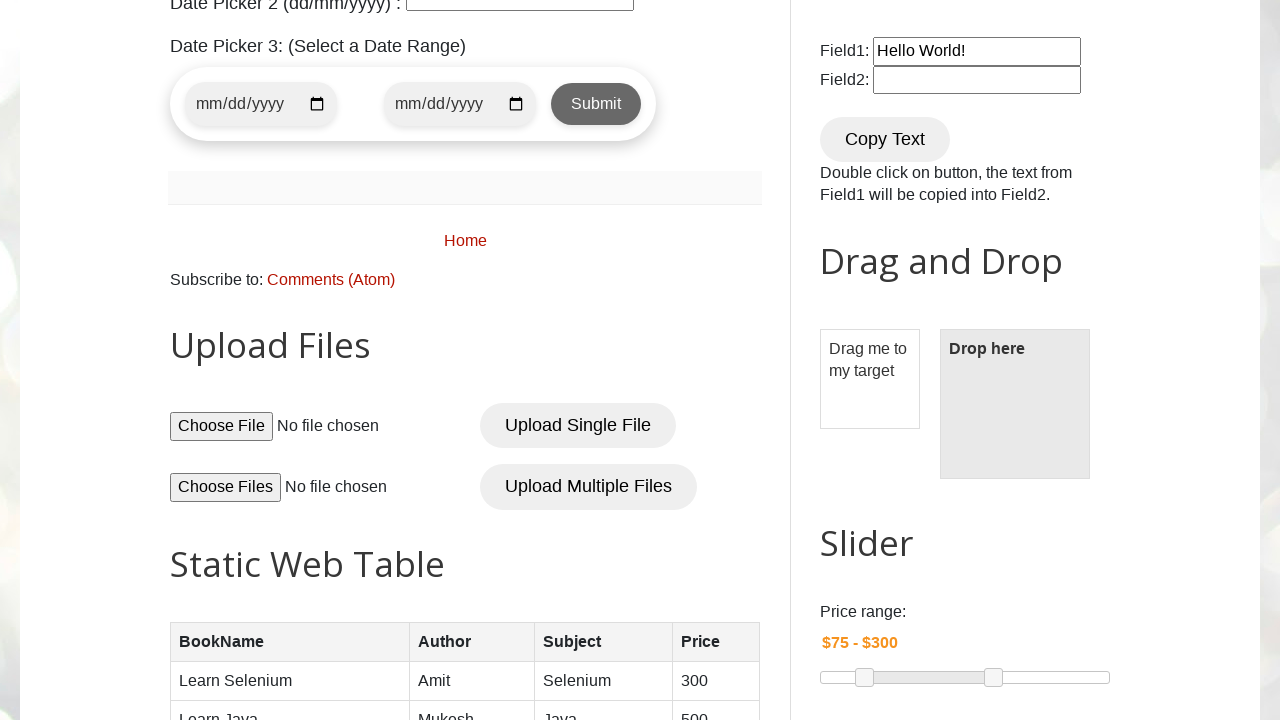